Tests switching between multiple browser windows by clicking a link that opens a new window, then switching between the original and new windows using window handles order (first/last).

Starting URL: https://the-internet.herokuapp.com/windows

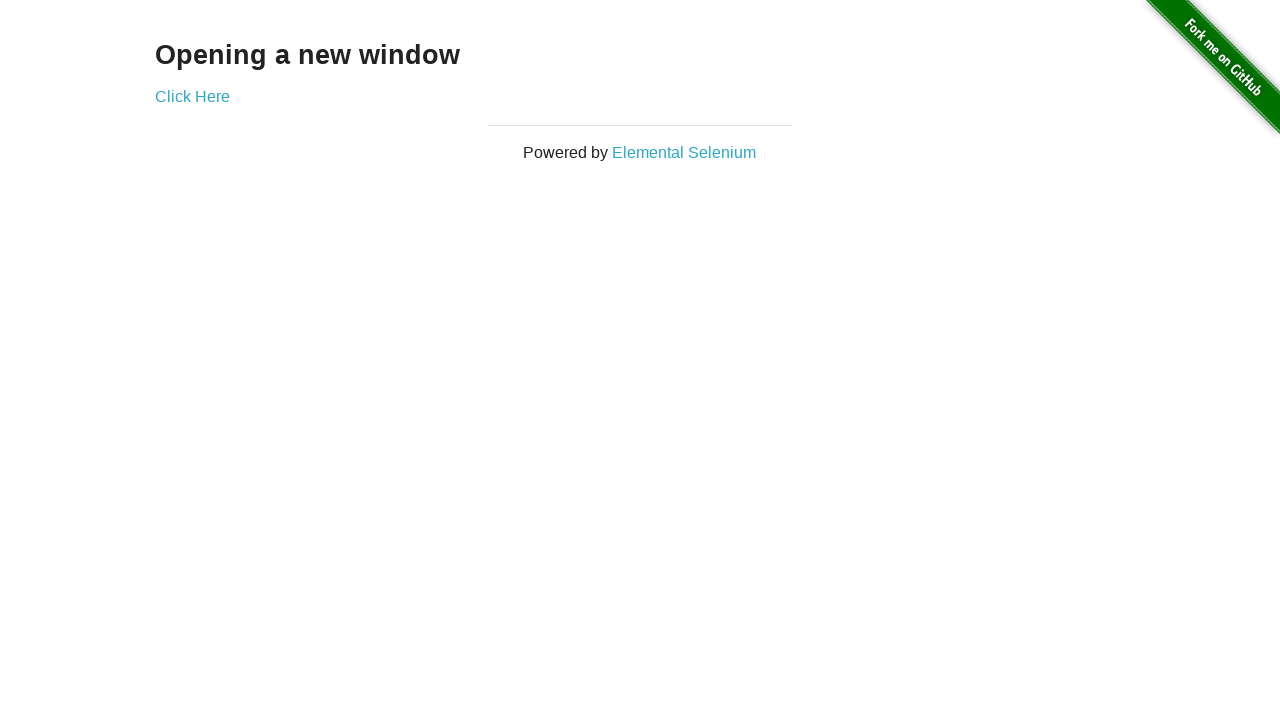

Clicked link to open a new window at (192, 96) on .example a
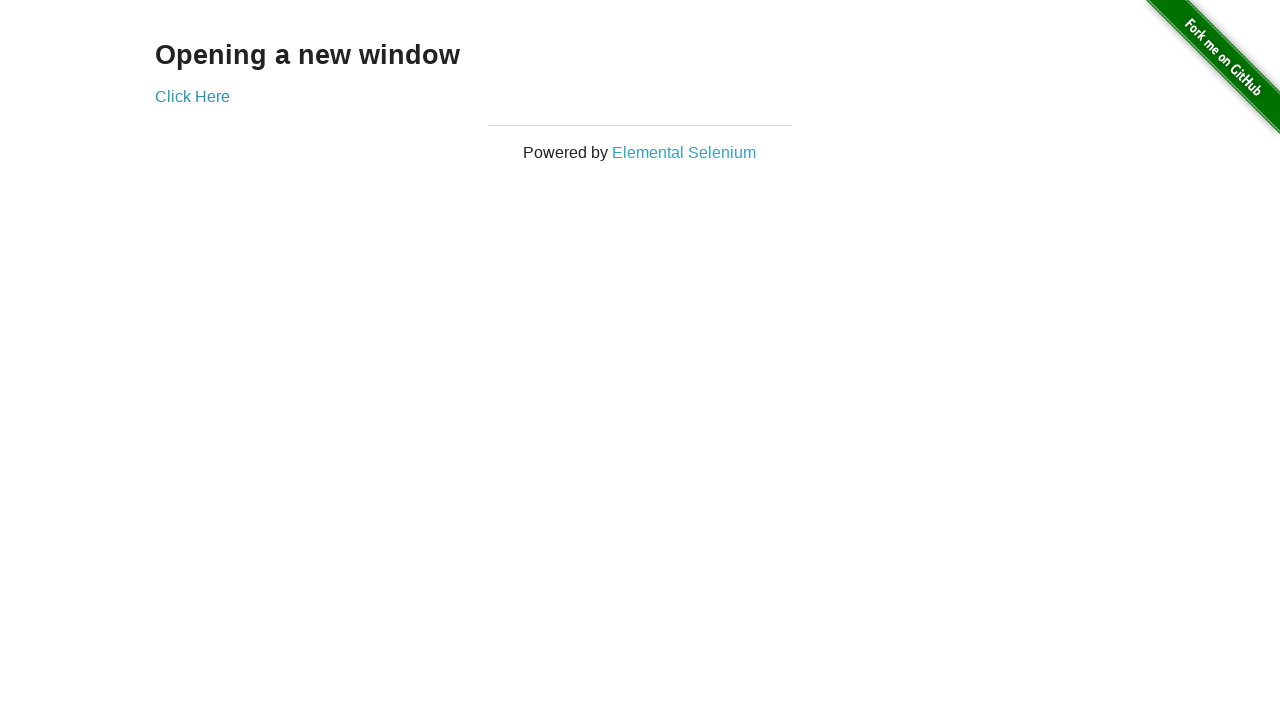

Waited 500ms for new window to open
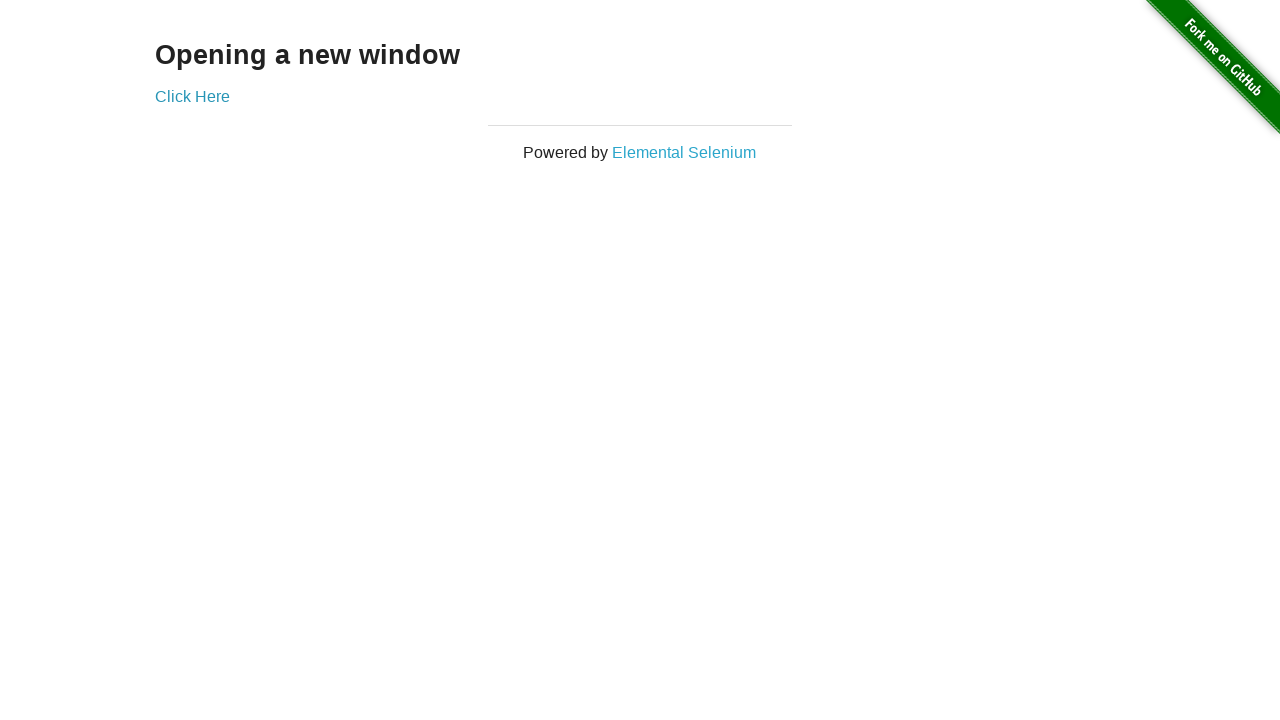

Retrieved all pages from browser context
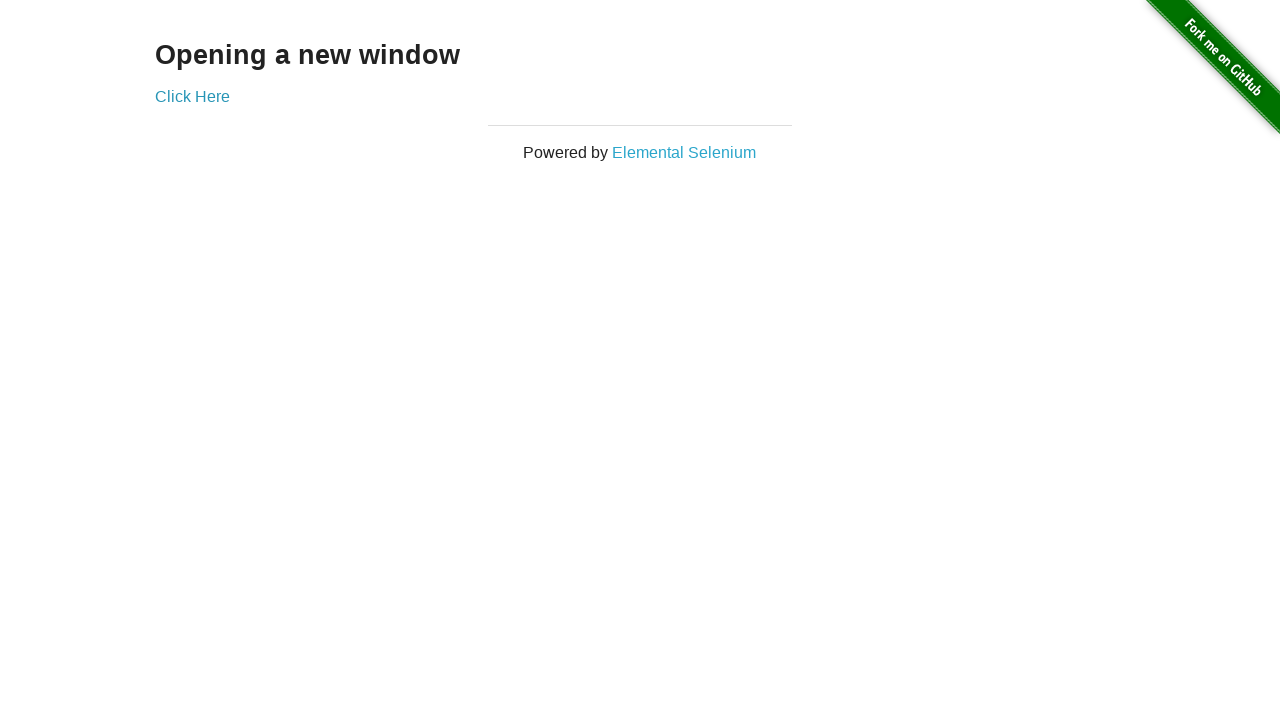

Selected first window (original)
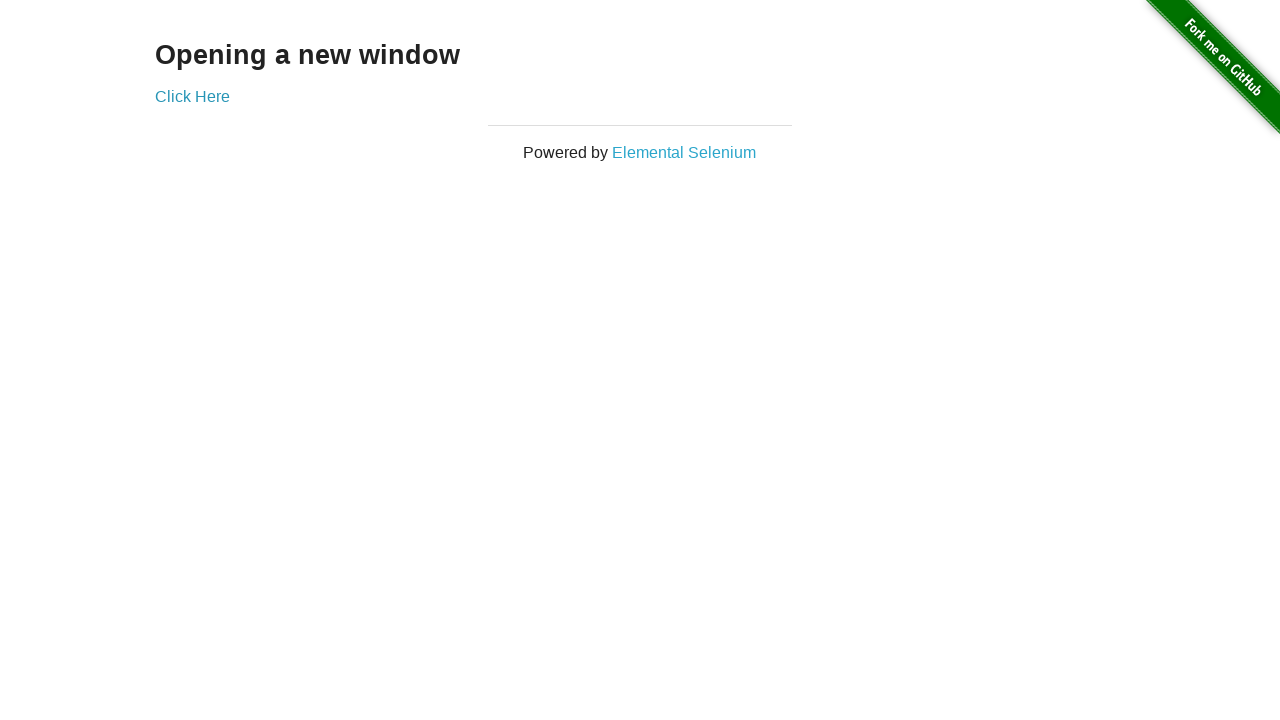

Verified first window title is 'The Internet'
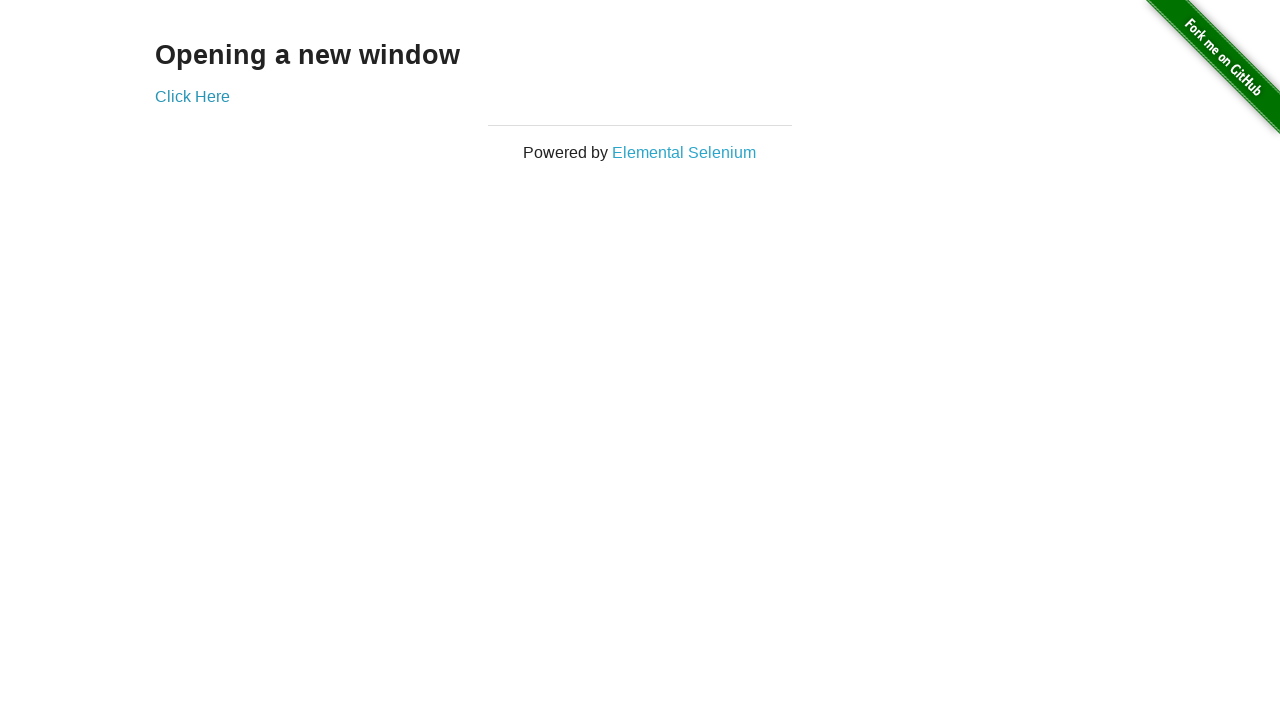

Selected new window (last in list)
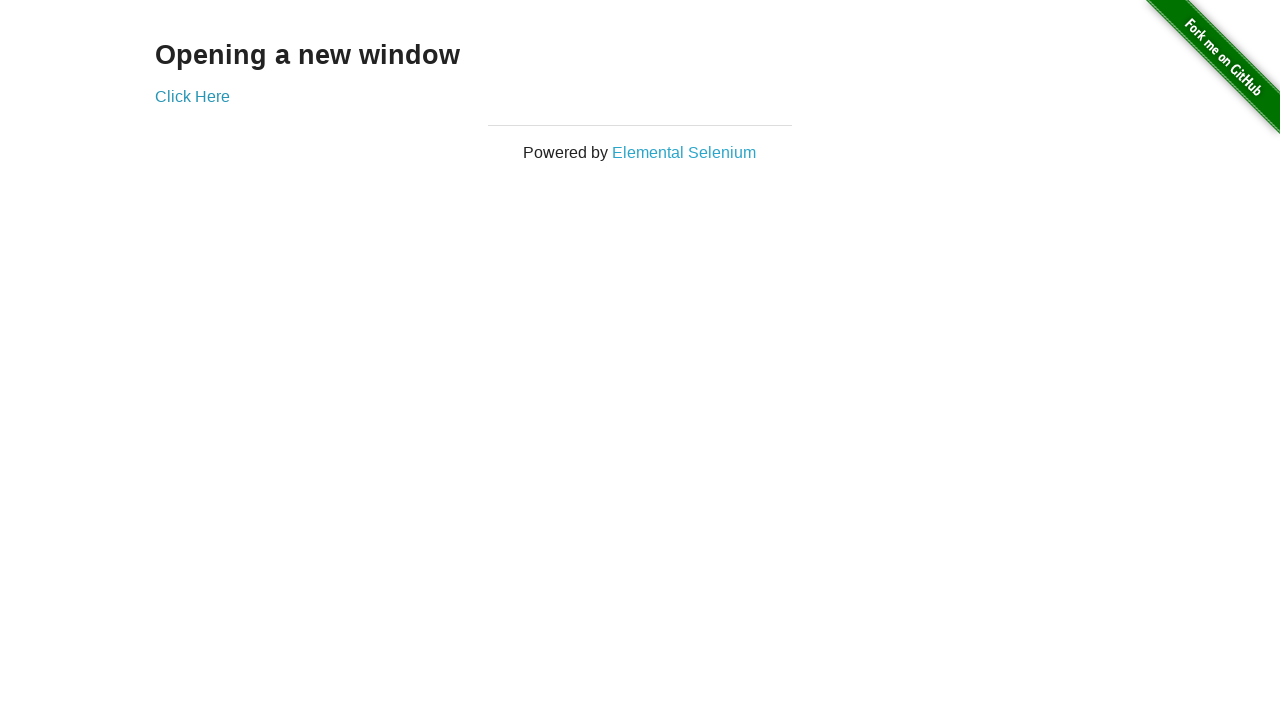

Waited for new window to fully load
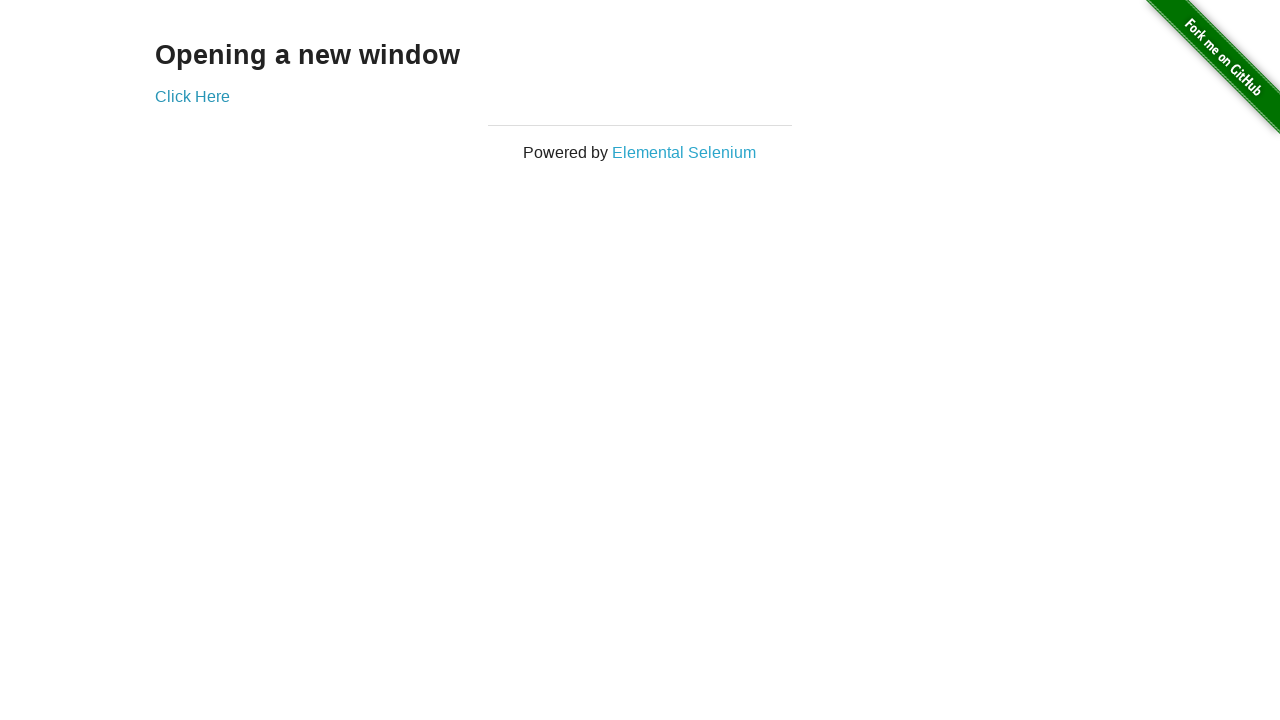

Verified new window title is 'New Window'
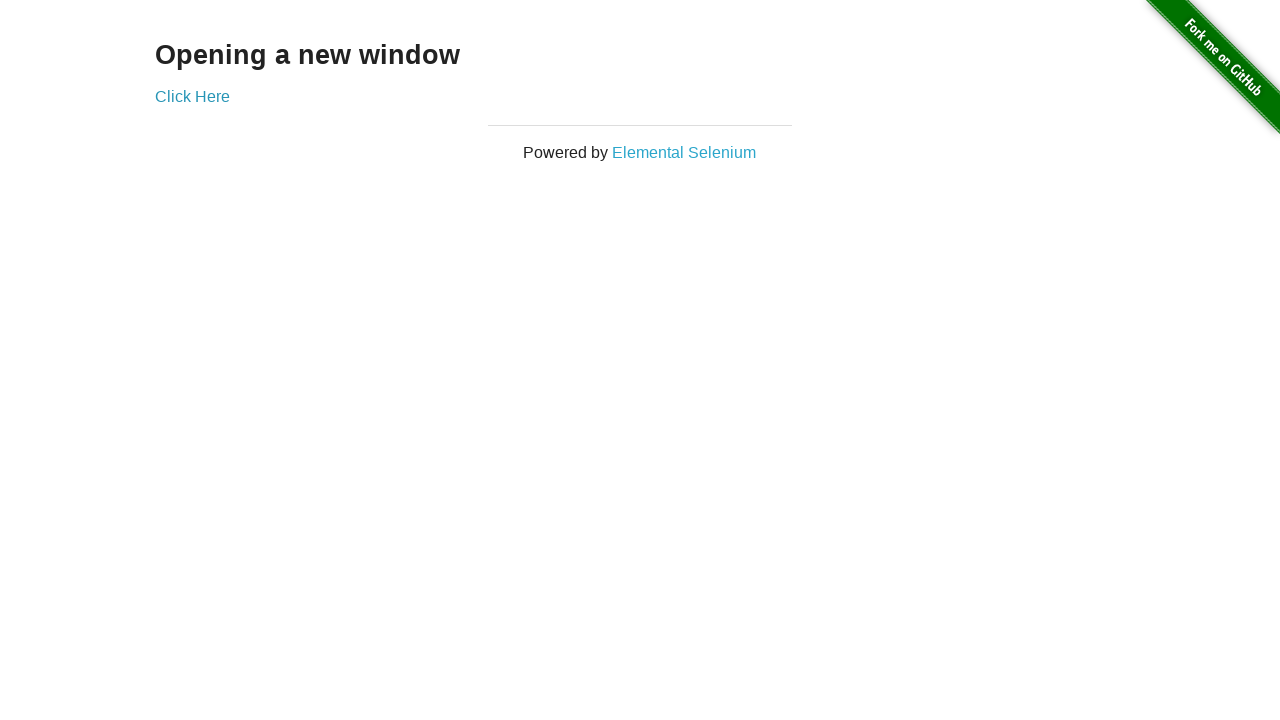

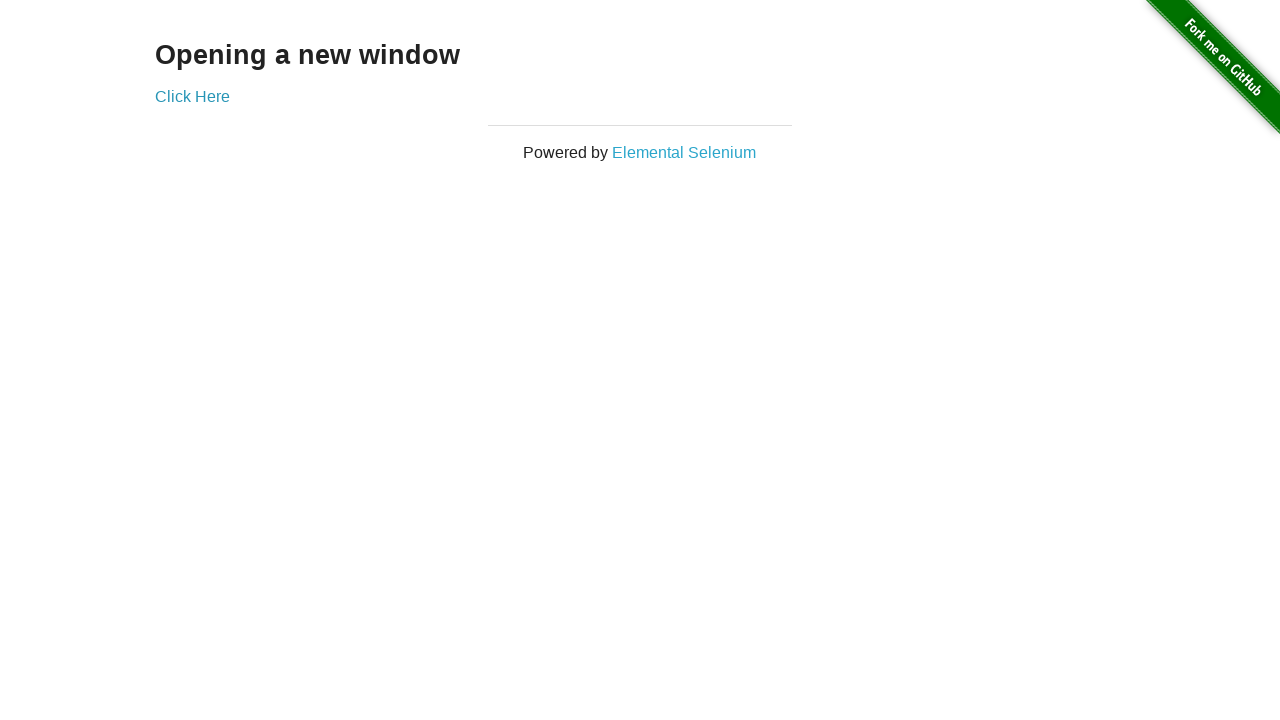